Tests confirmation alert handling by clicking a button that triggers a confirm dialog and dismissing it

Starting URL: https://demoqa.com/alerts

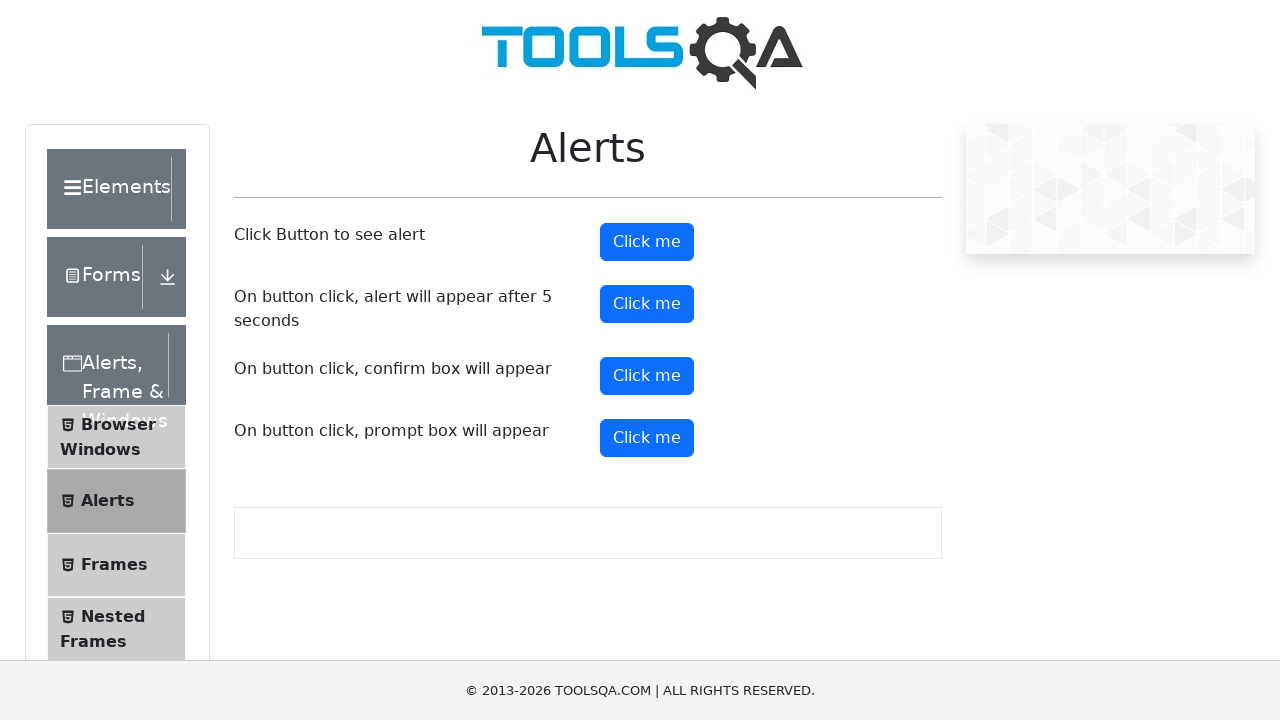

Registered dialog handler to capture and dismiss confirmation alert
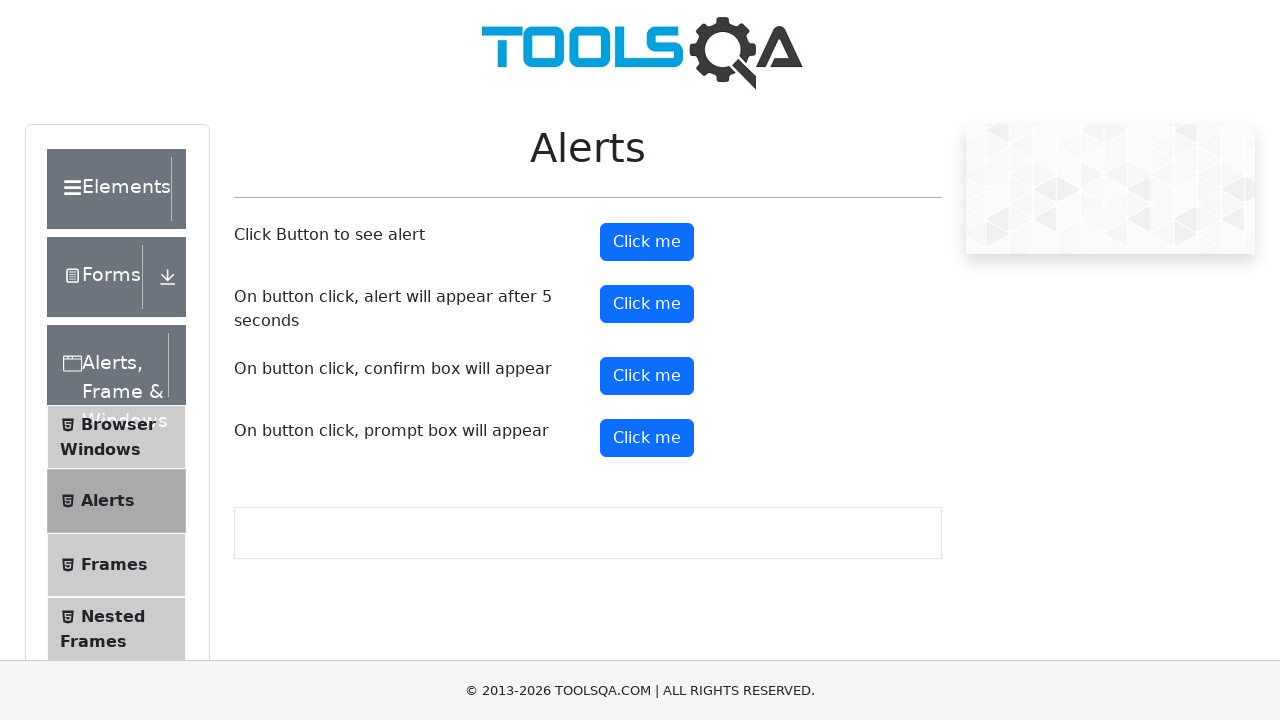

Clicked confirm button to trigger confirmation dialog at (647, 376) on #confirmButton
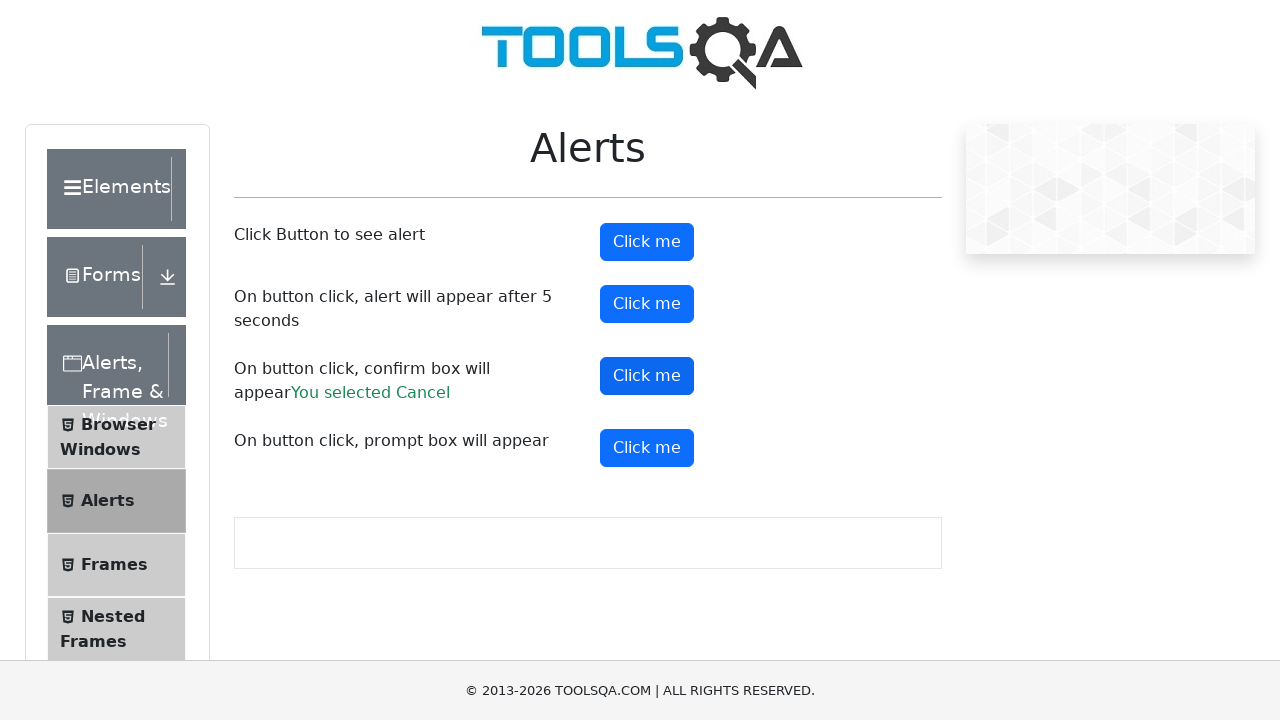

Waited 500ms for confirmation dialog to be processed
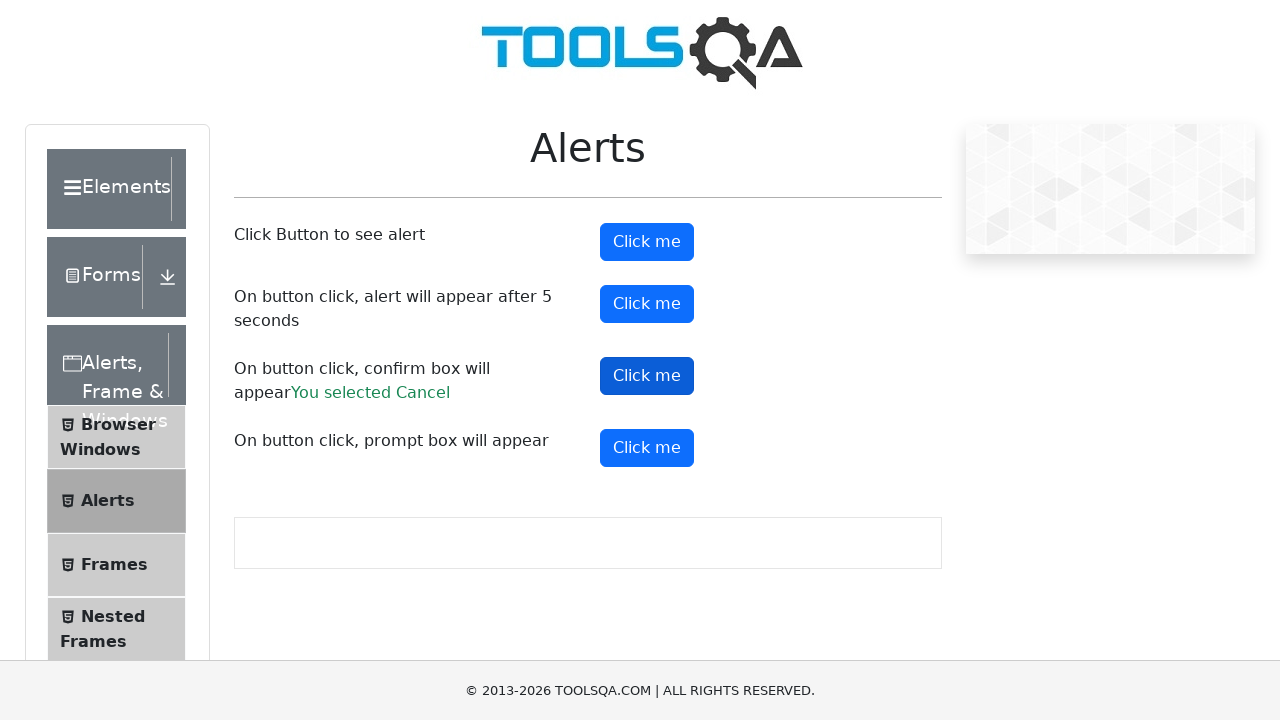

Verified confirmation alert text matches expected value
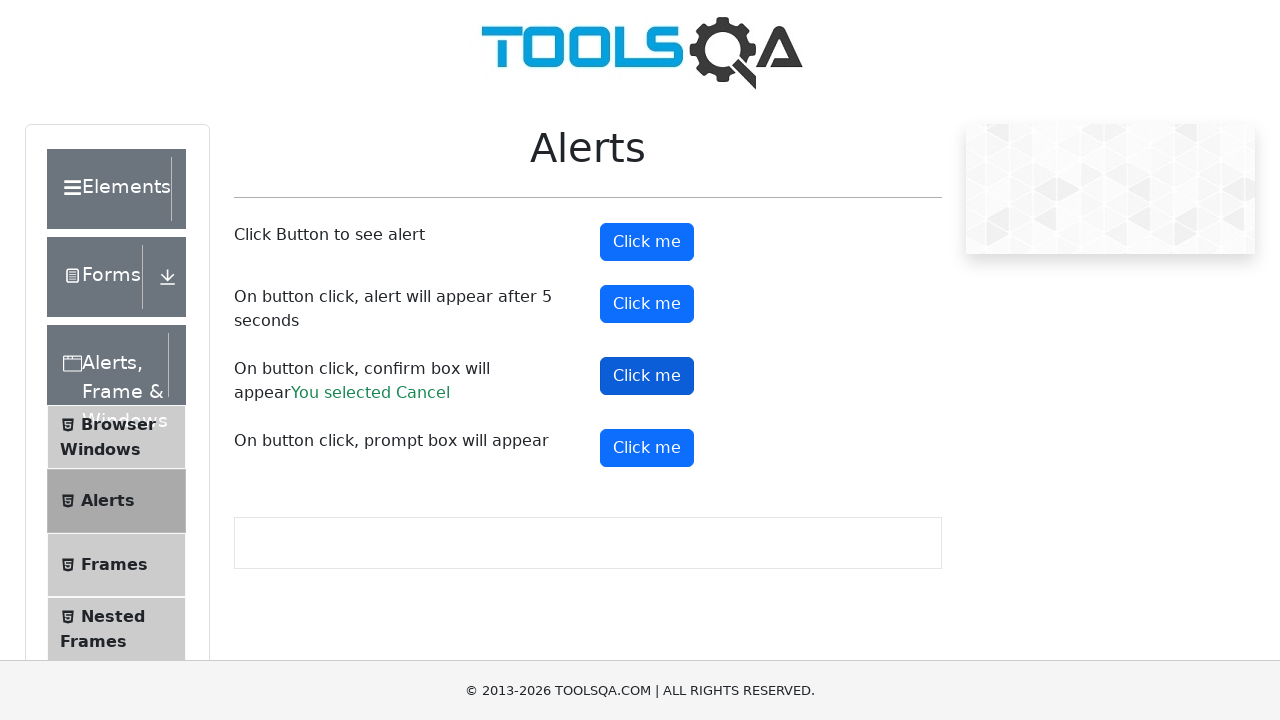

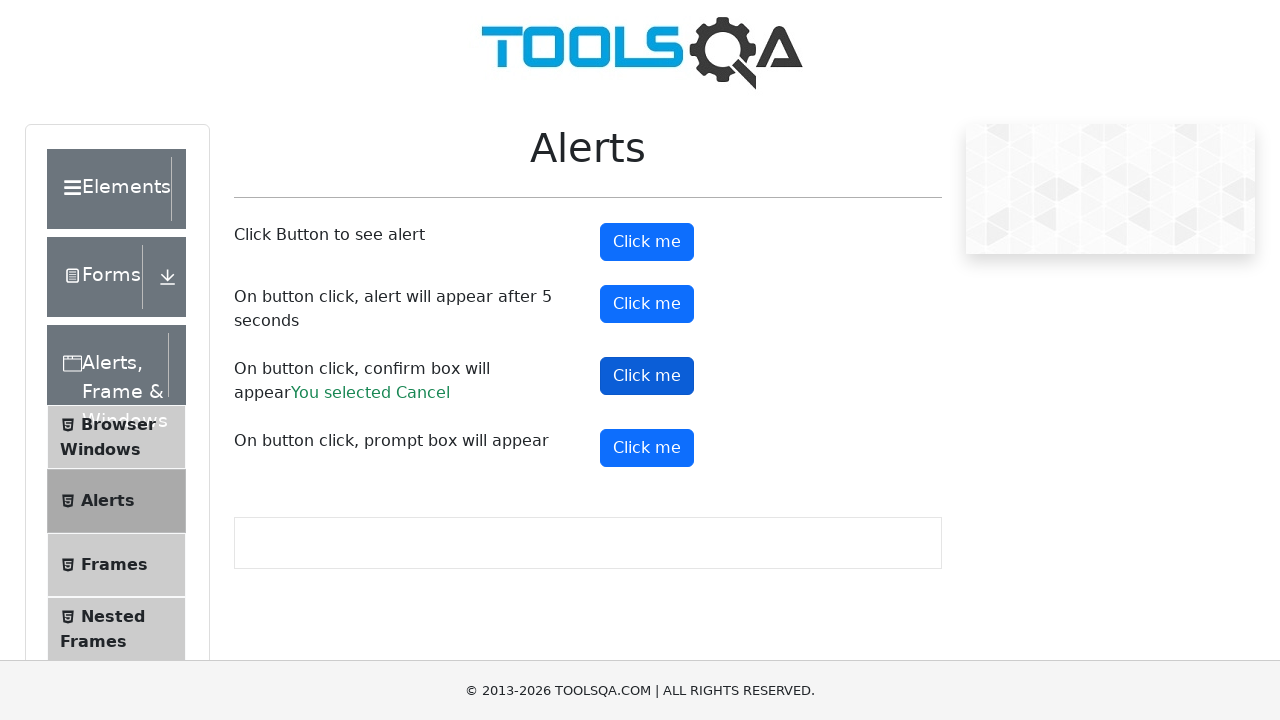